Tests jQuery UI tabs functionality by verifying tab switching behavior and checking that the active tab state changes correctly

Starting URL: https://jqueryui.com/tabs/

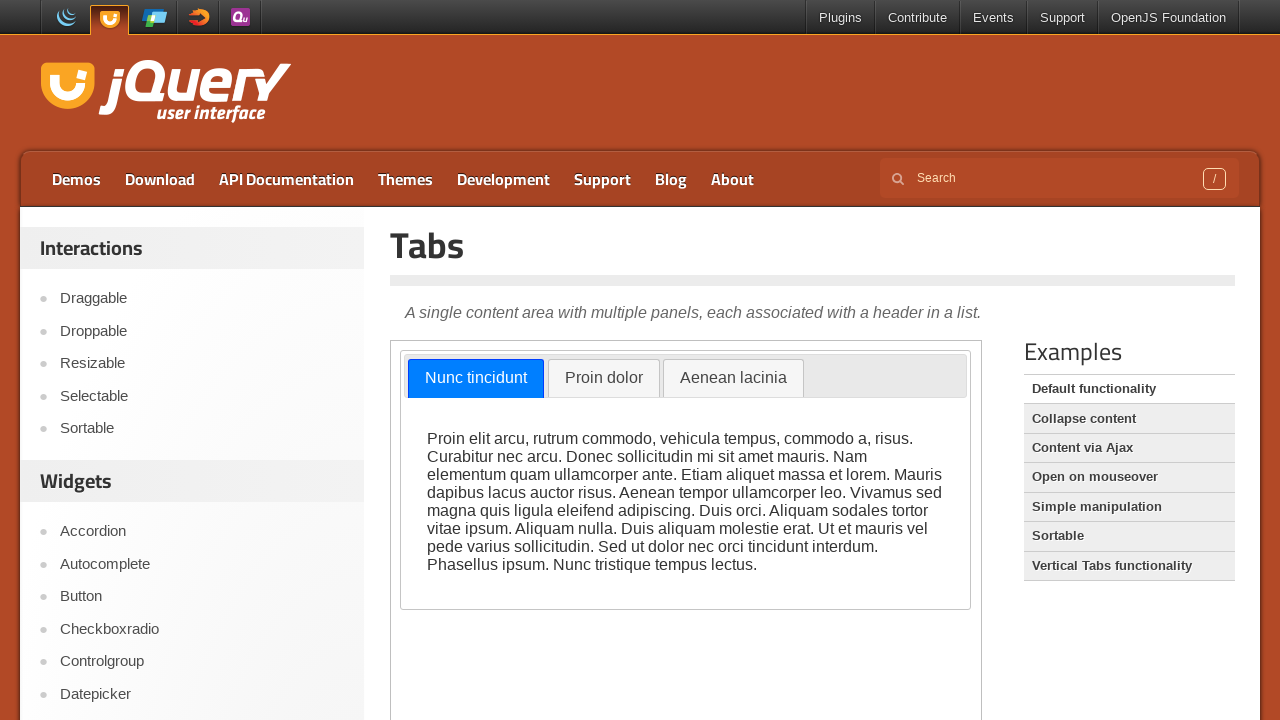

Located iframe containing tabs widget
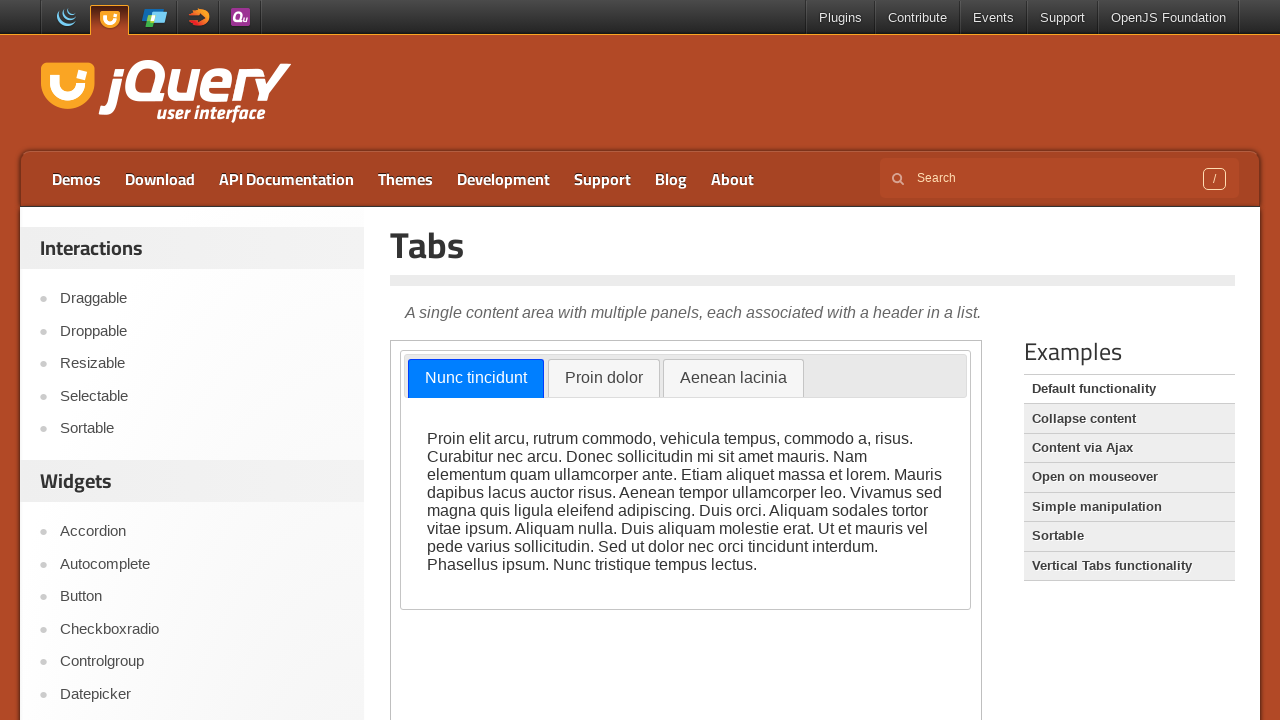

Located first tab element
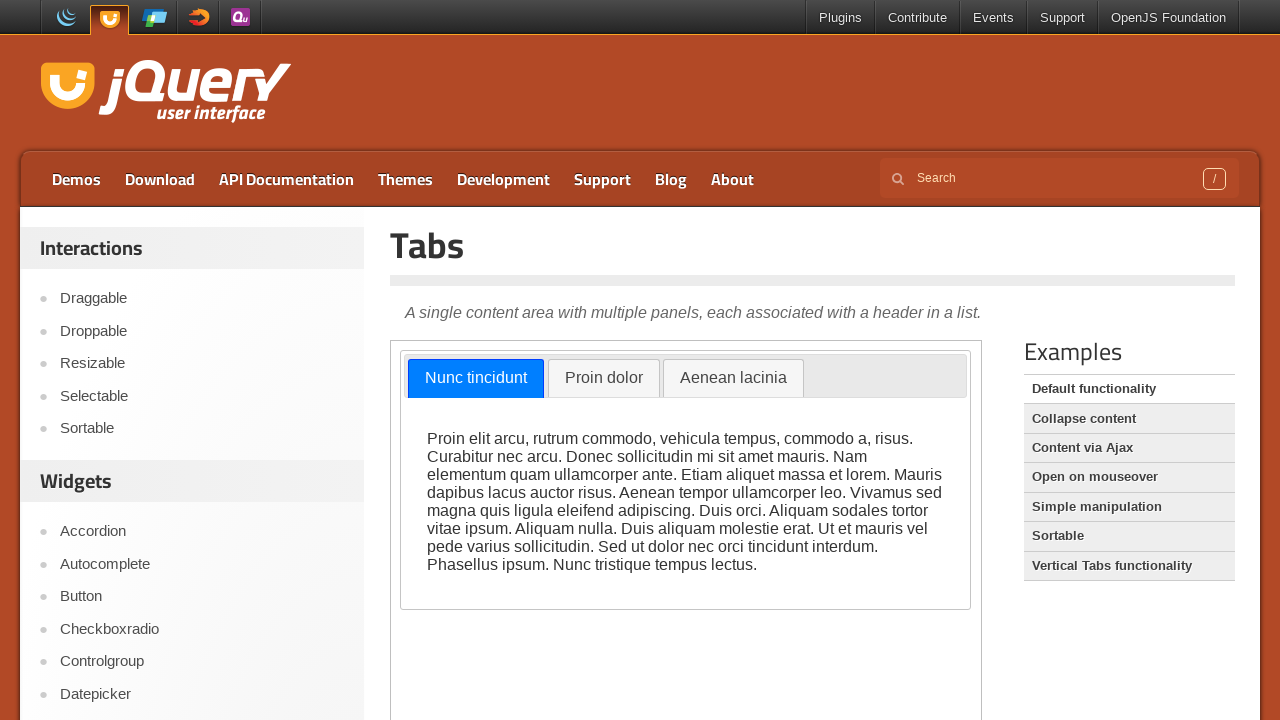

Verified first tab is active by default (aria-expanded=true)
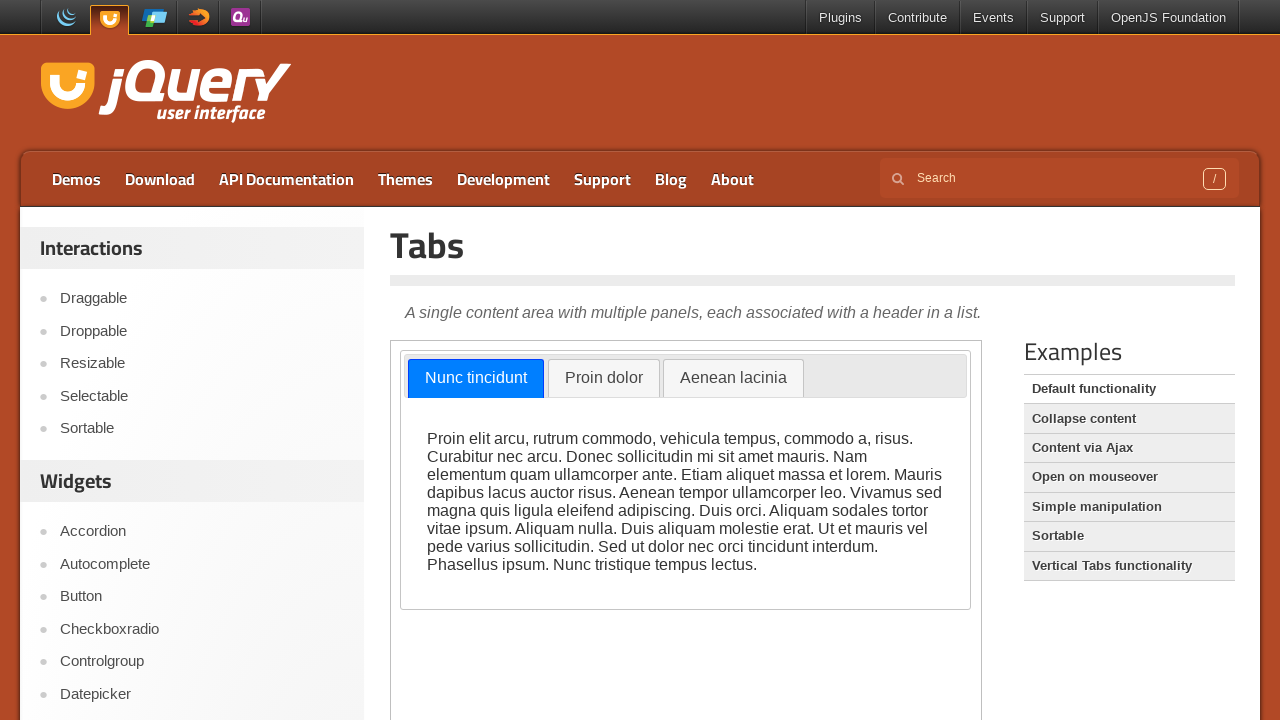

Located second tab element
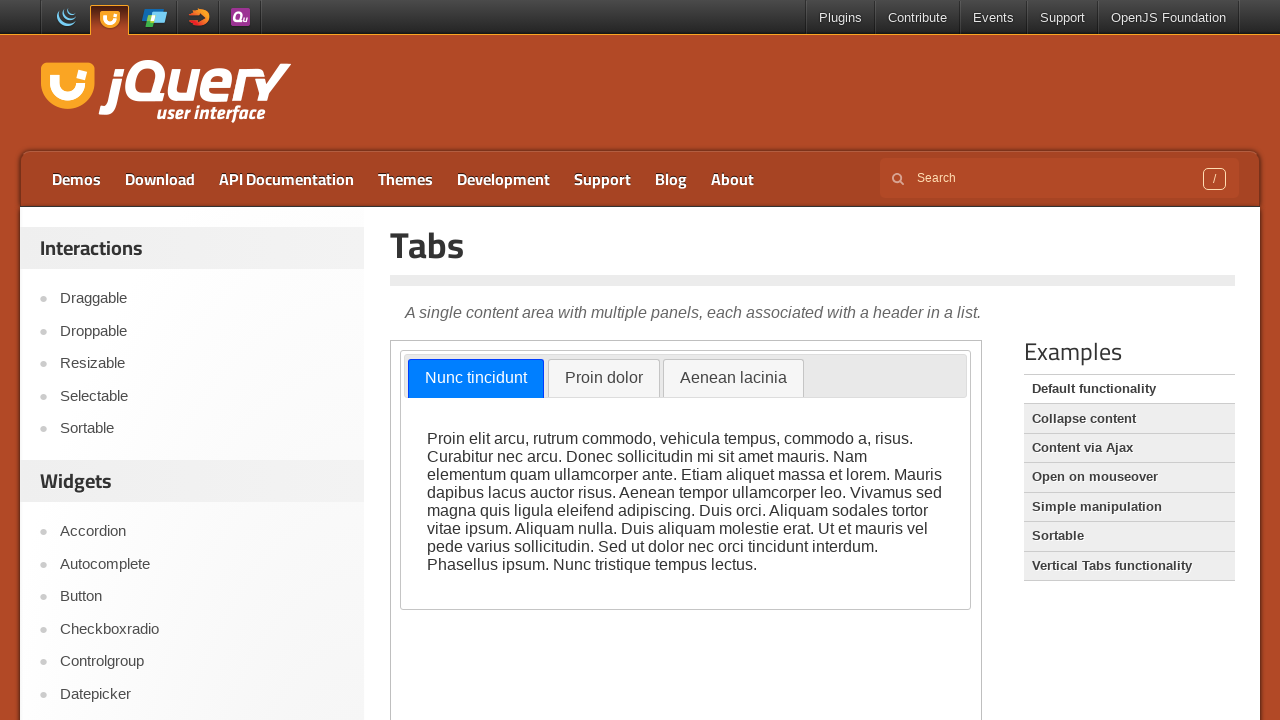

Clicked on second tab to switch tabs at (604, 378) on iframe >> nth=0 >> internal:control=enter-frame >> body >> xpath=//div[@id="tabs
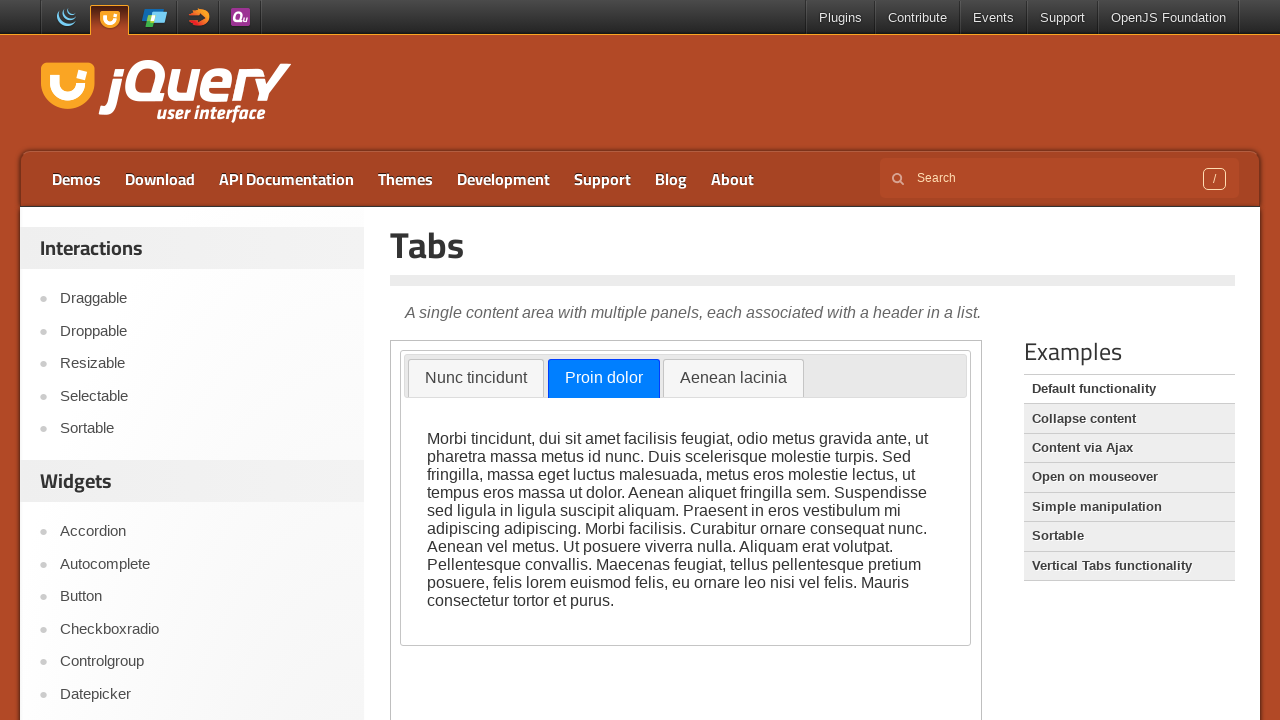

Verified second tab is now active (aria-expanded=true)
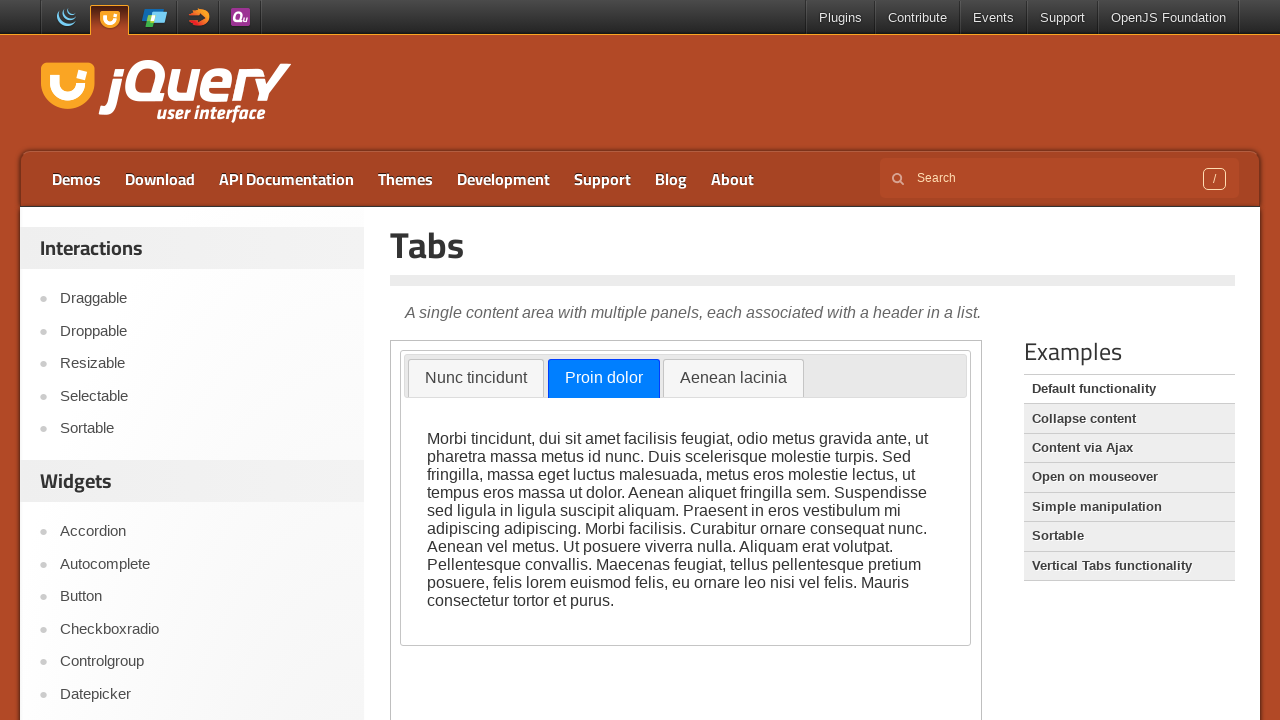

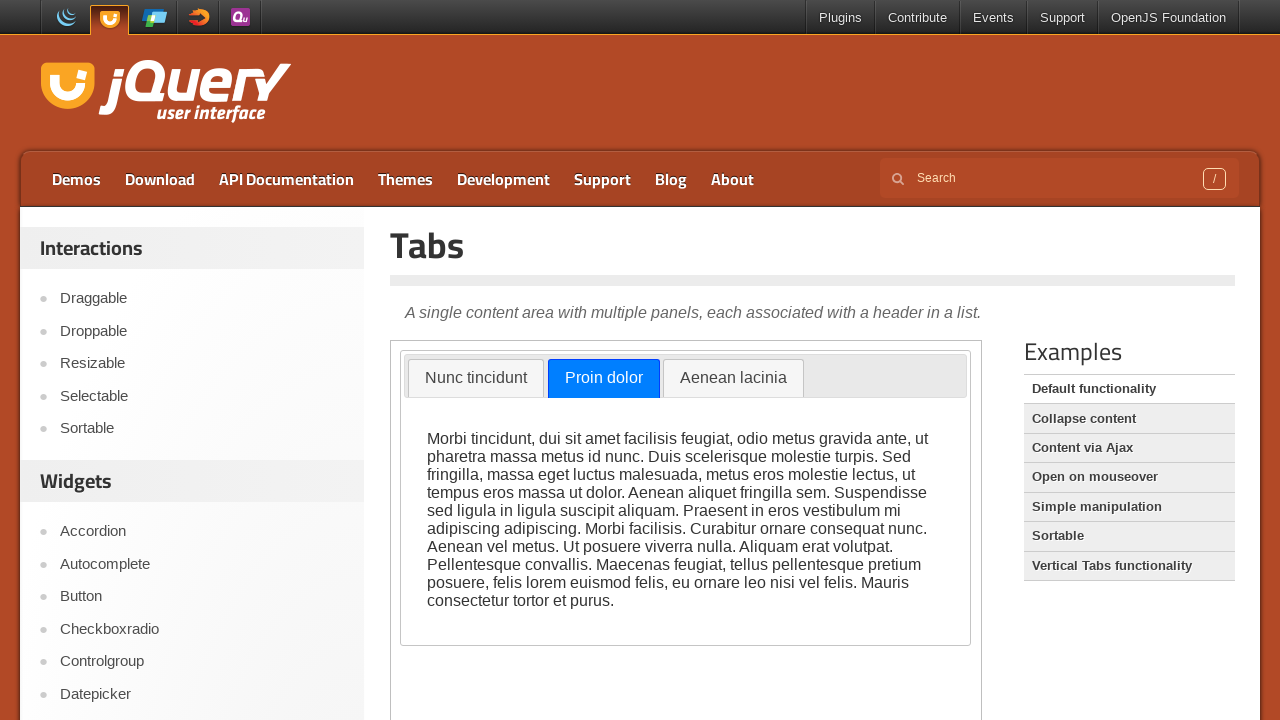